Opens a website and verifies the page loads by checking the title. The script also opens Google in a second browser, but this can be simplified to test the primary navigation.

Starting URL: https://idejongkok.com

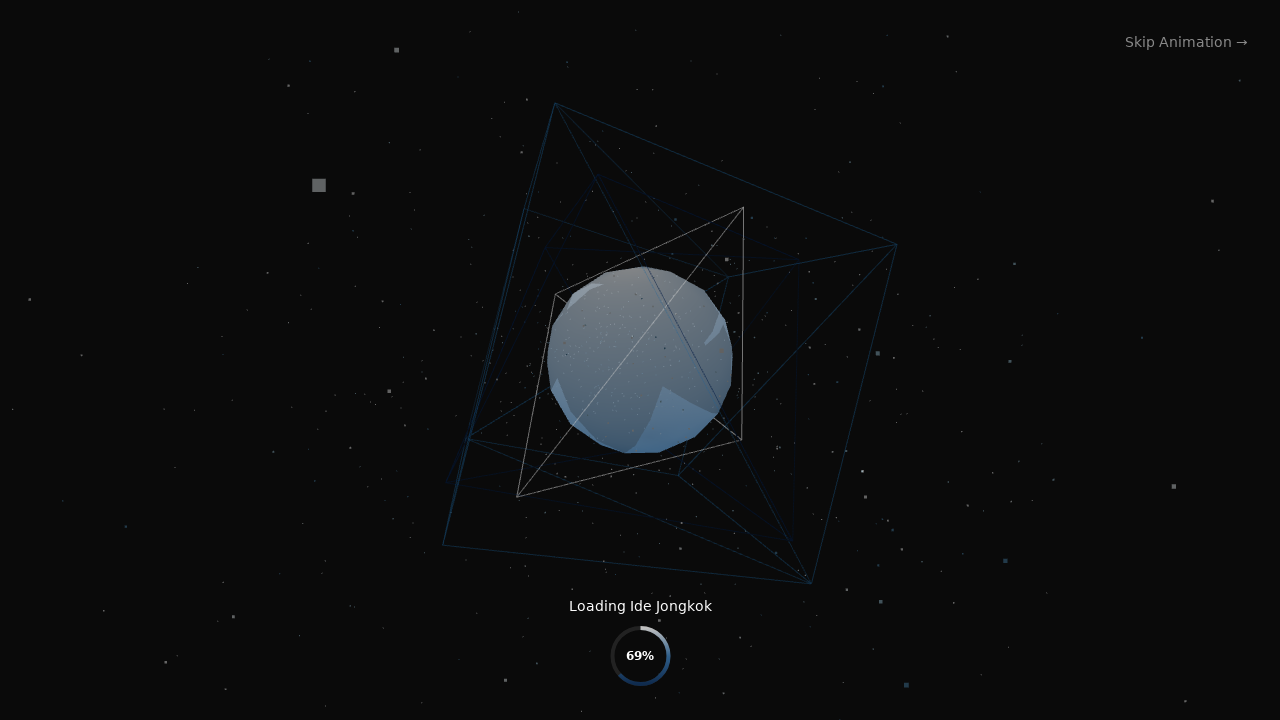

Page loaded with domcontentloaded state
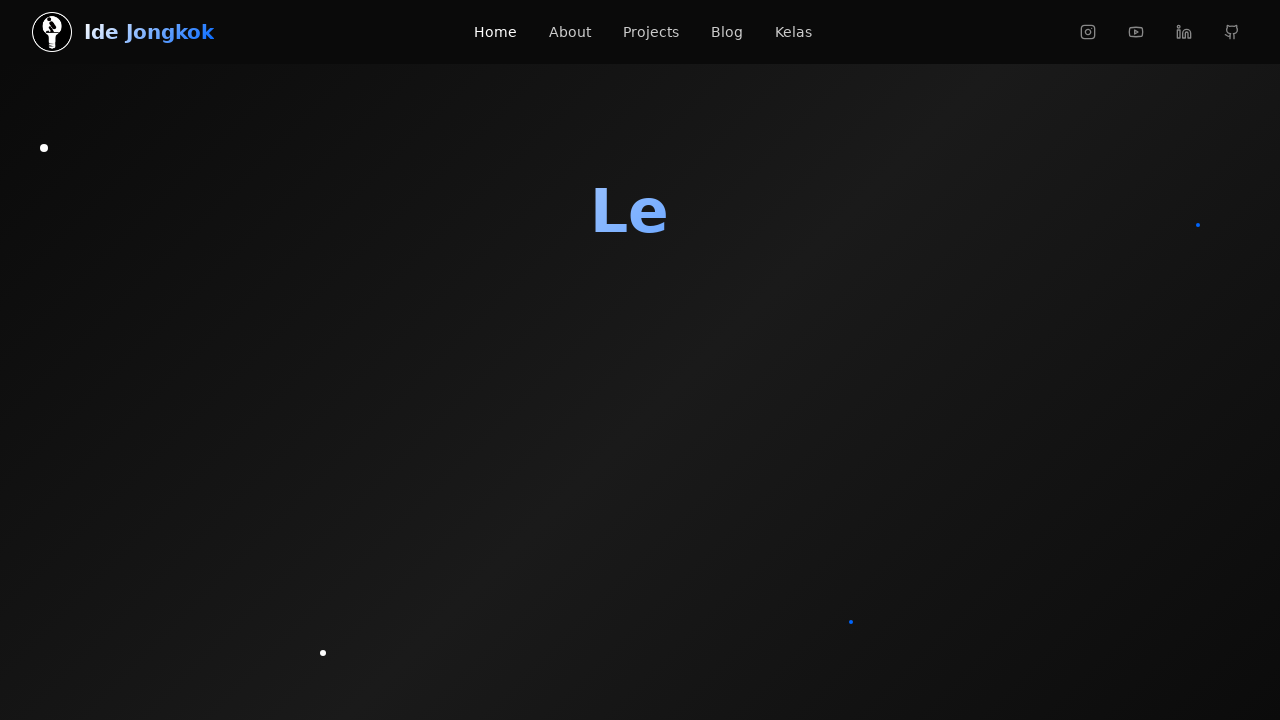

Retrieved page title: Ide Jongkok - Let's Automate Everything with Python!
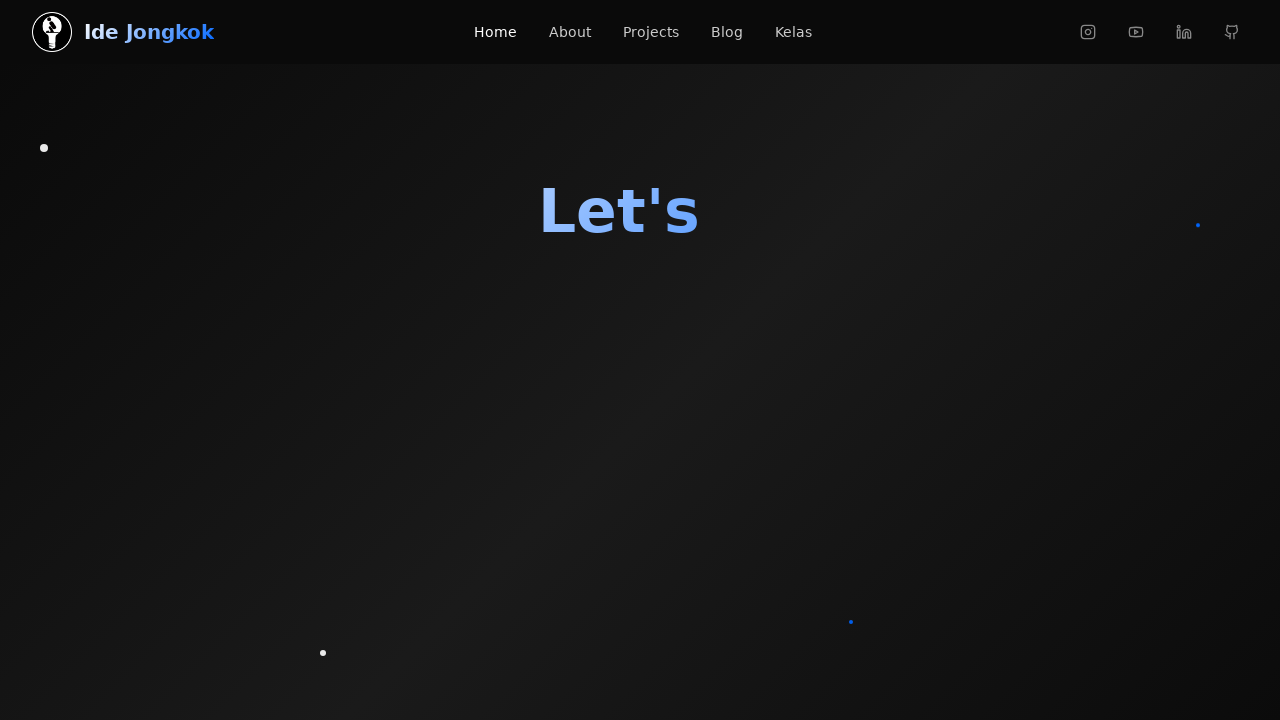

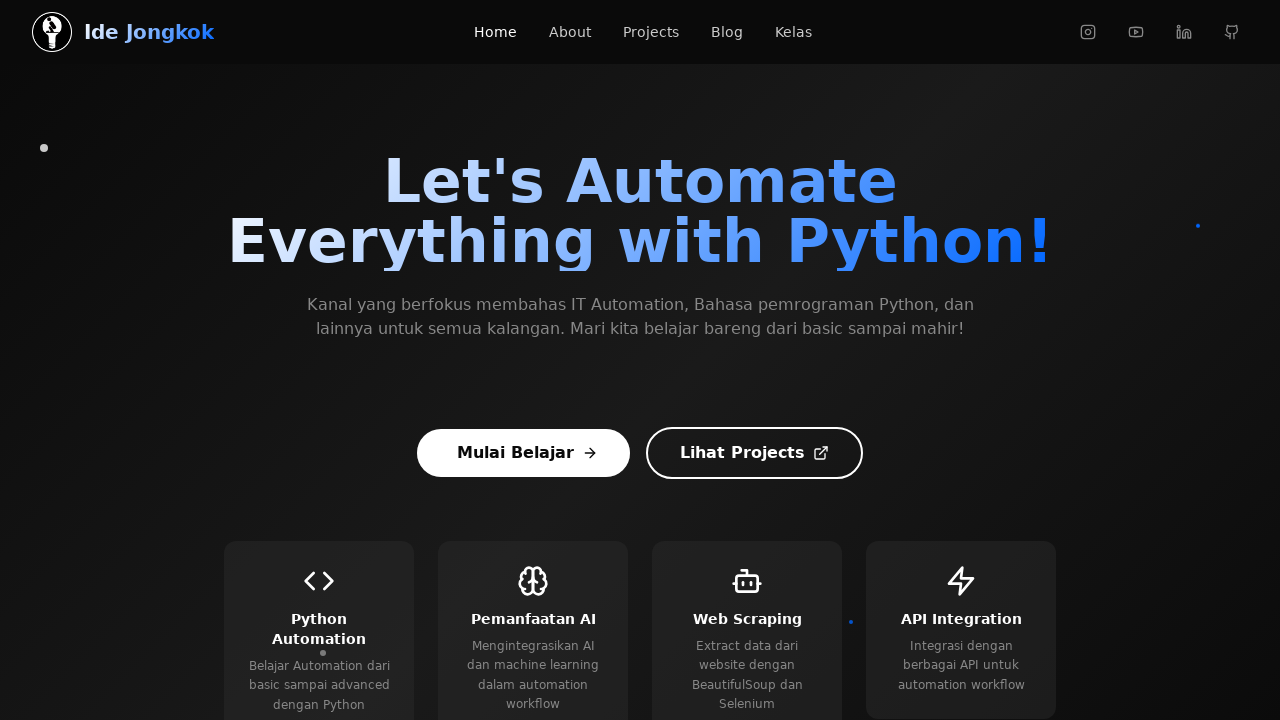